Tests an editable/searchable dropdown by typing "Belgium" and selecting it from the filtered results

Starting URL: https://react.semantic-ui.com/maximize/dropdown-example-search-selection/

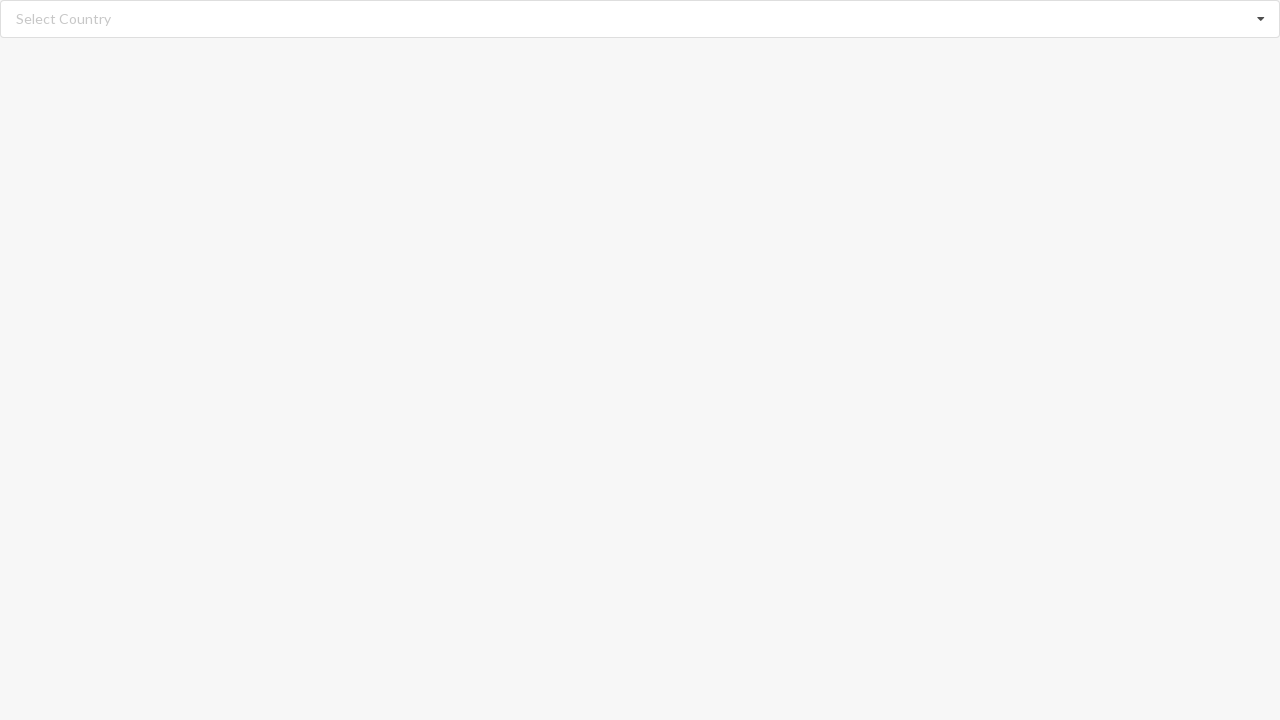

Waited for searchable dropdown input to be ready
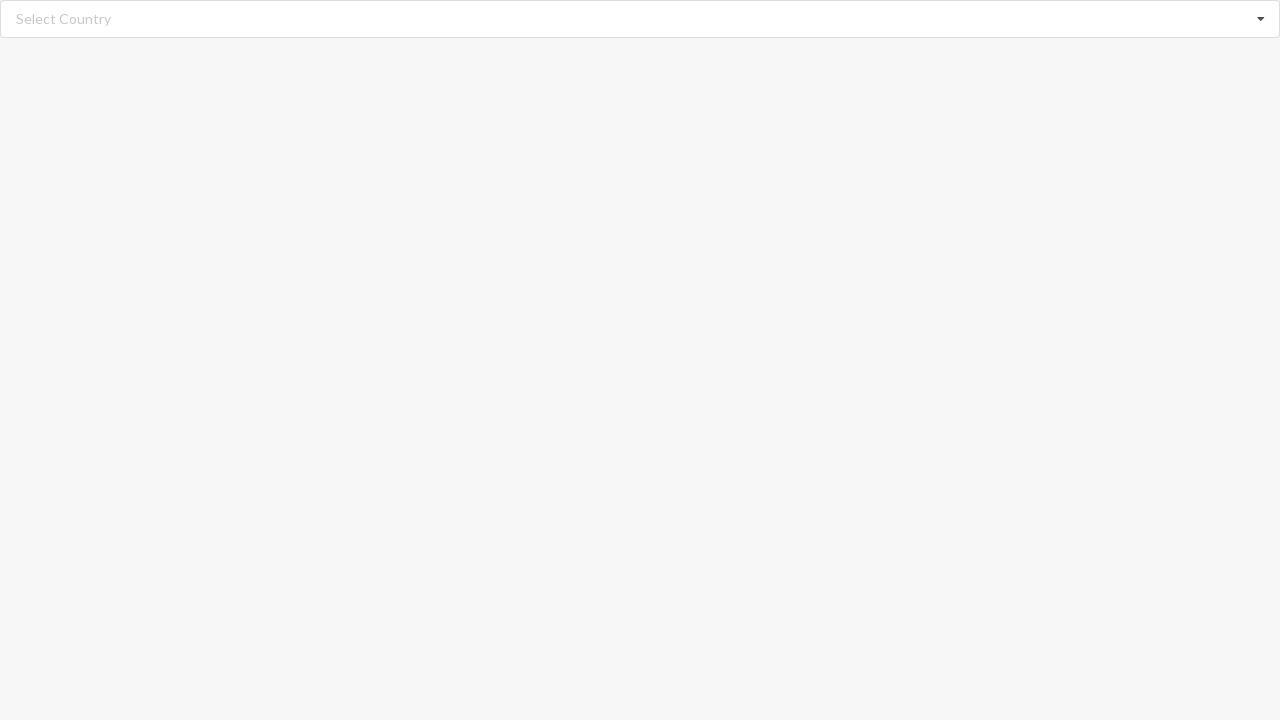

Typed 'Belgium' into the dropdown search field on input.search
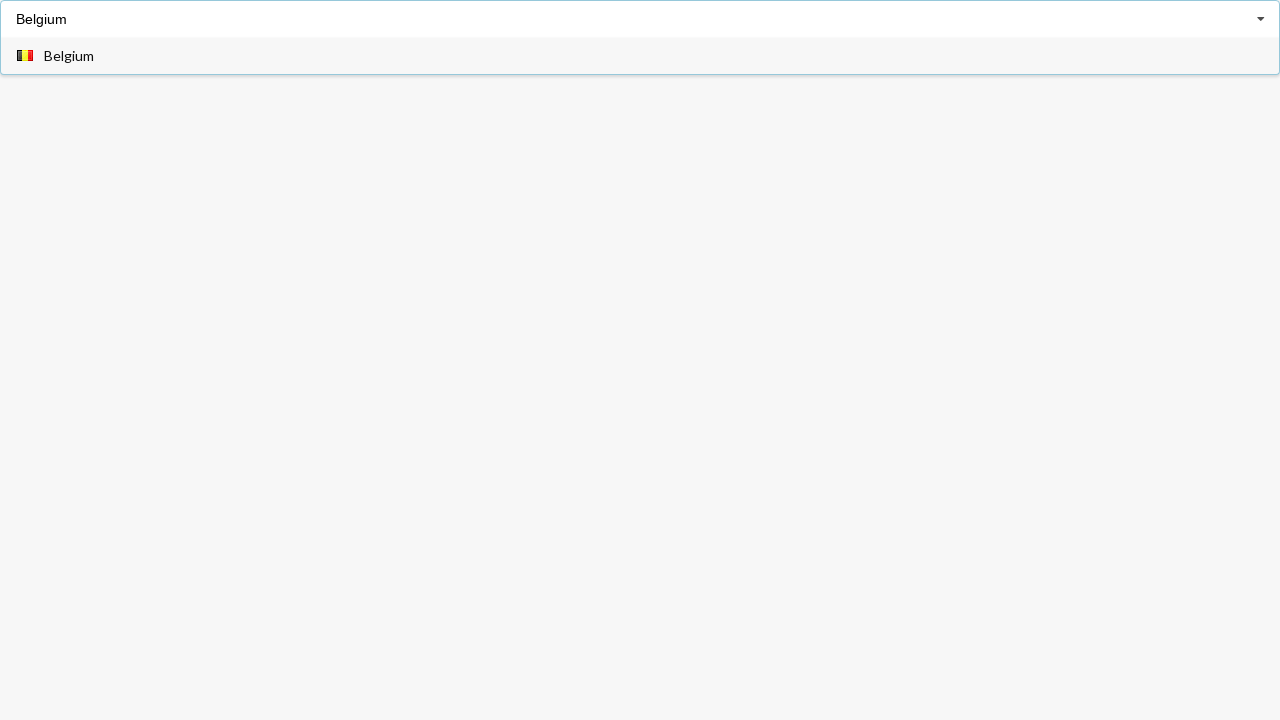

Filtered dropdown results loaded with Belgium option
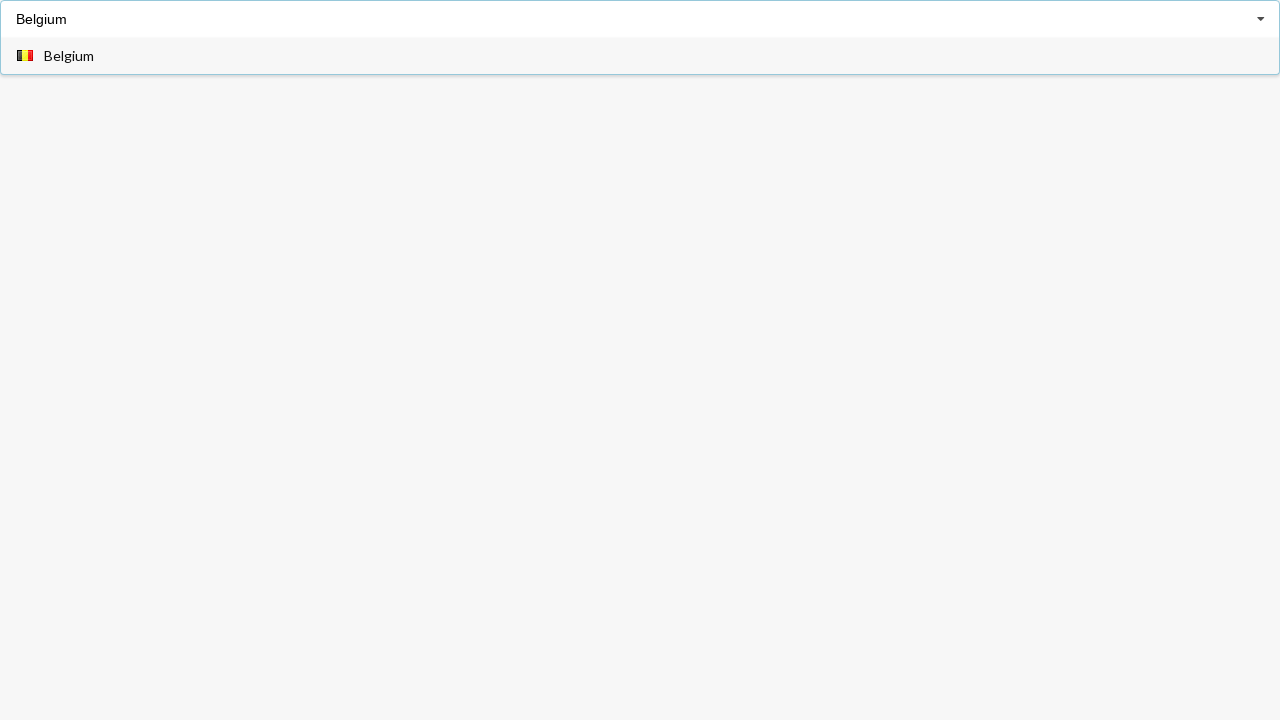

Selected 'Belgium' from the filtered dropdown results at (640, 56) on #root div[role='option']:has-text('Belgium')
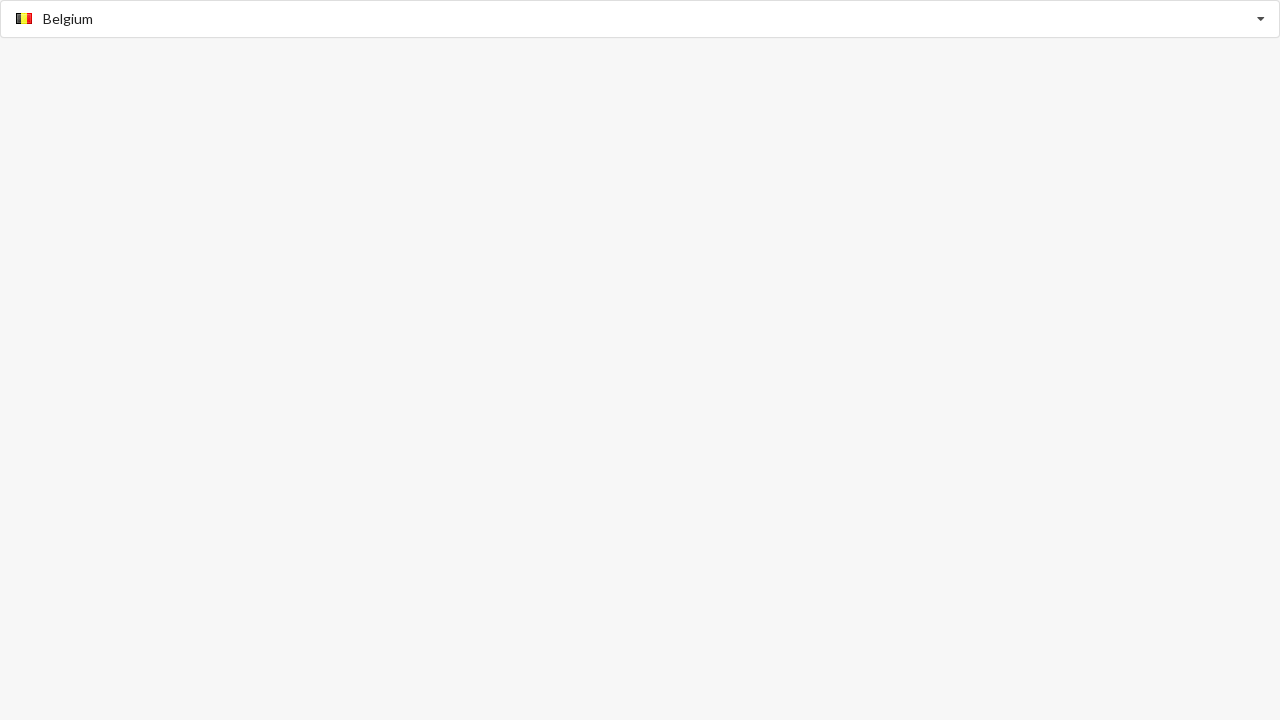

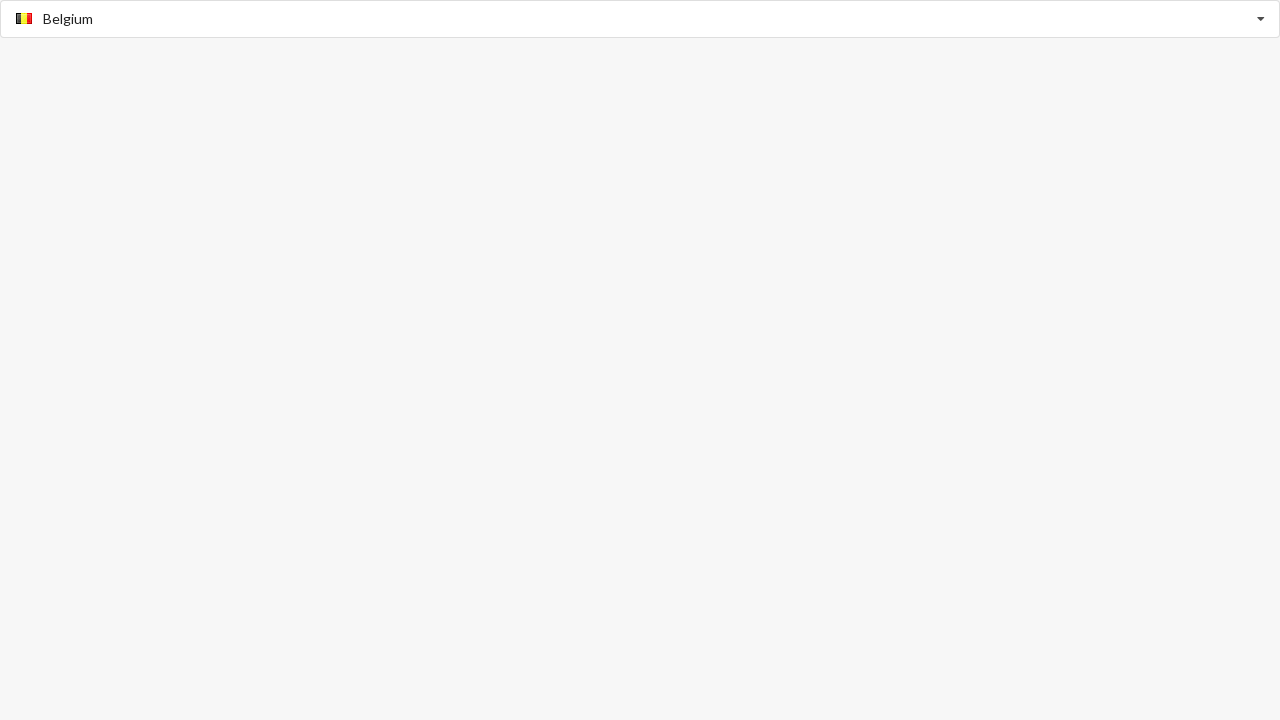